Tests textarea functionality by navigating to the textarea page, filling in text with line breaks, and submitting

Starting URL: https://www.qa-practice.com/elements/input/simple

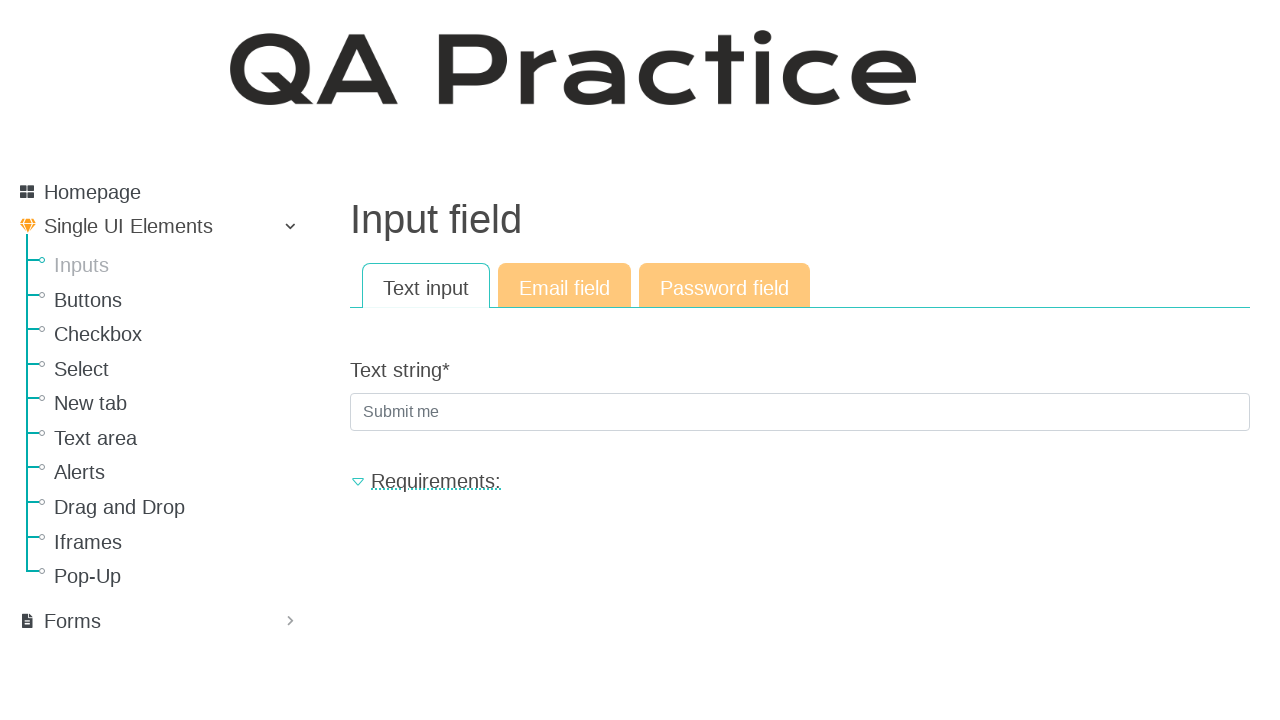

Clicked on textarea section link at (180, 438) on xpath=//*[@href="/elements/textarea"]
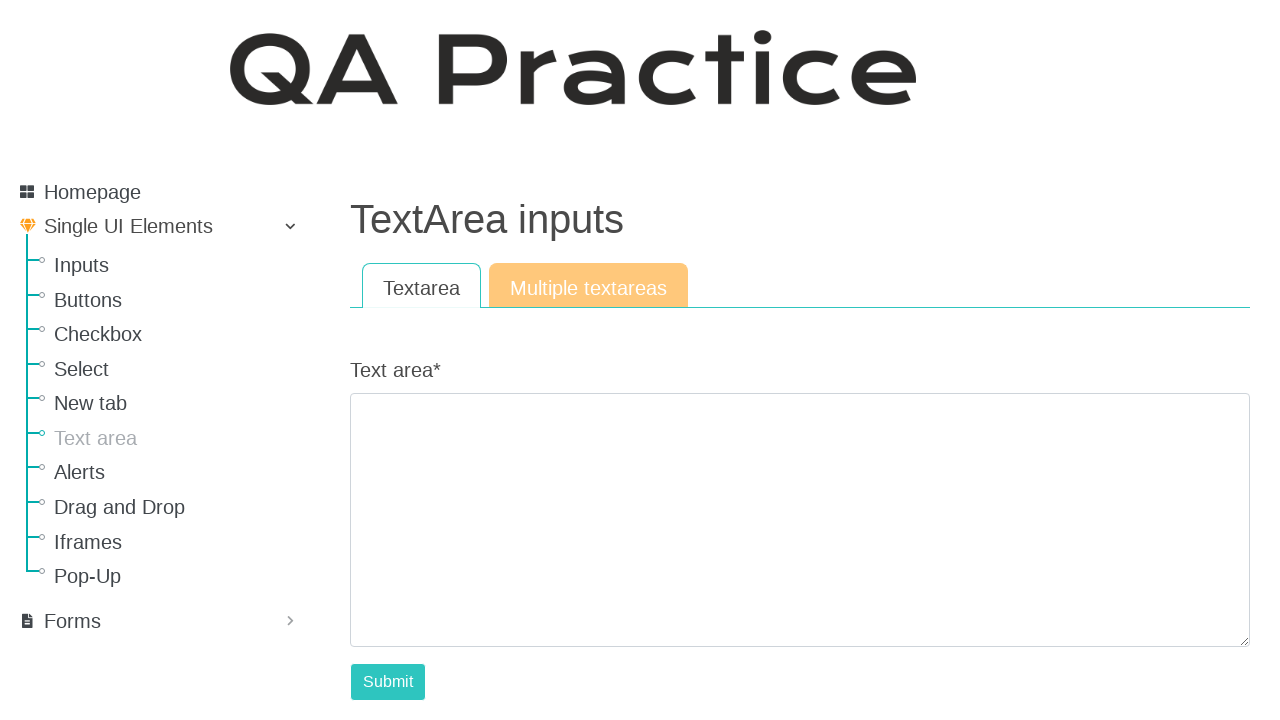

Clicked on single textarea page link at (422, 287) on xpath=//*[@href="/elements/textarea/single"]
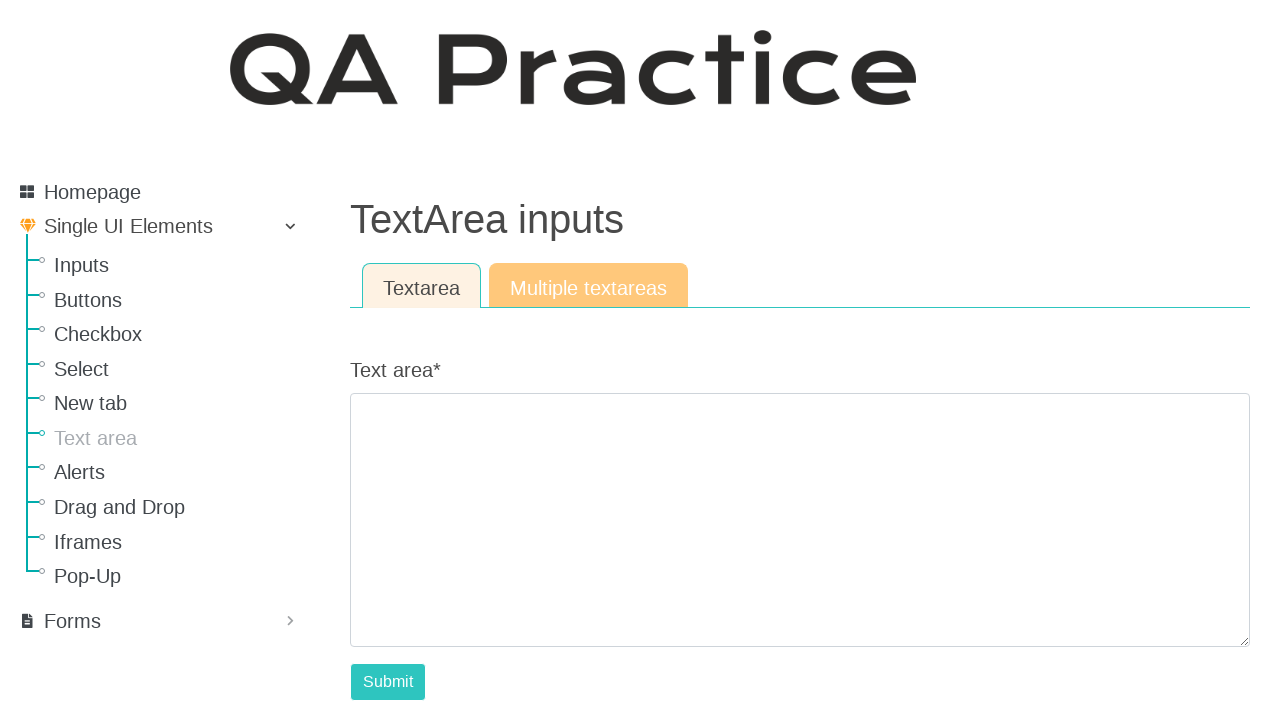

Filled textarea with multi-line text: 'I', 'did', 'it' on //*[@name="text_area"]
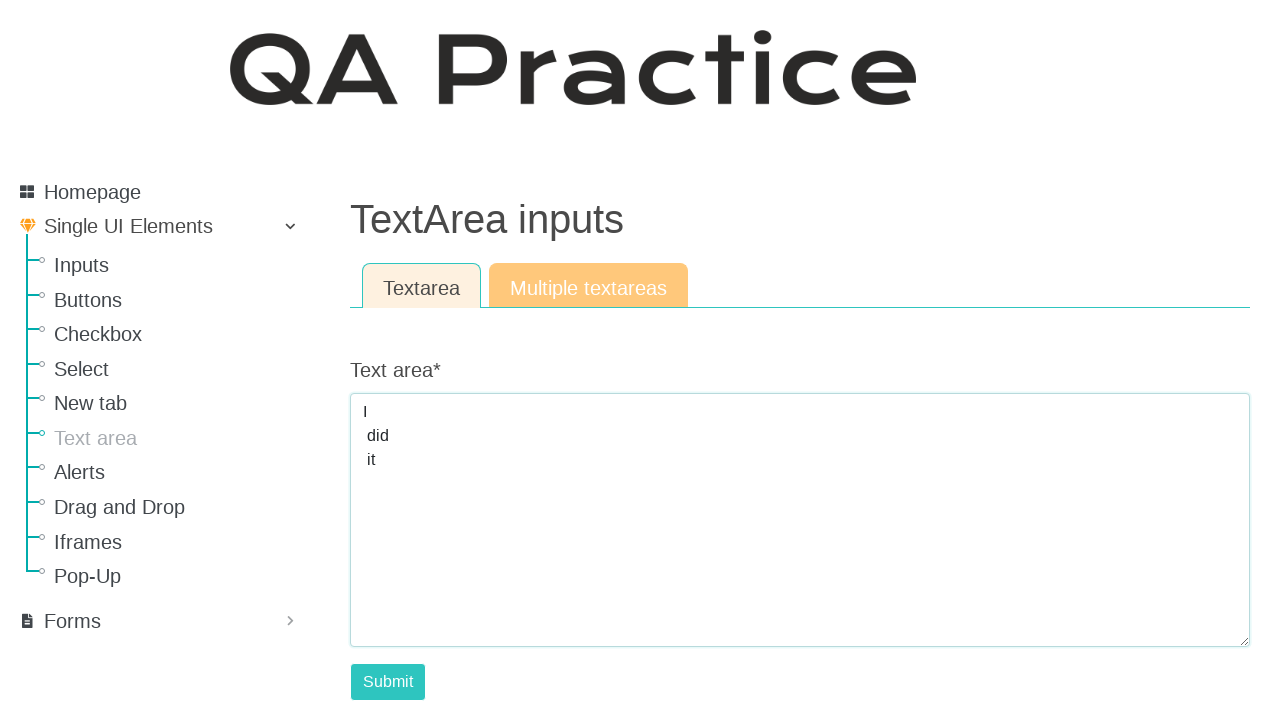

Clicked submit button to submit textarea form at (388, 682) on xpath=//*[@id="submit-id-submit"]
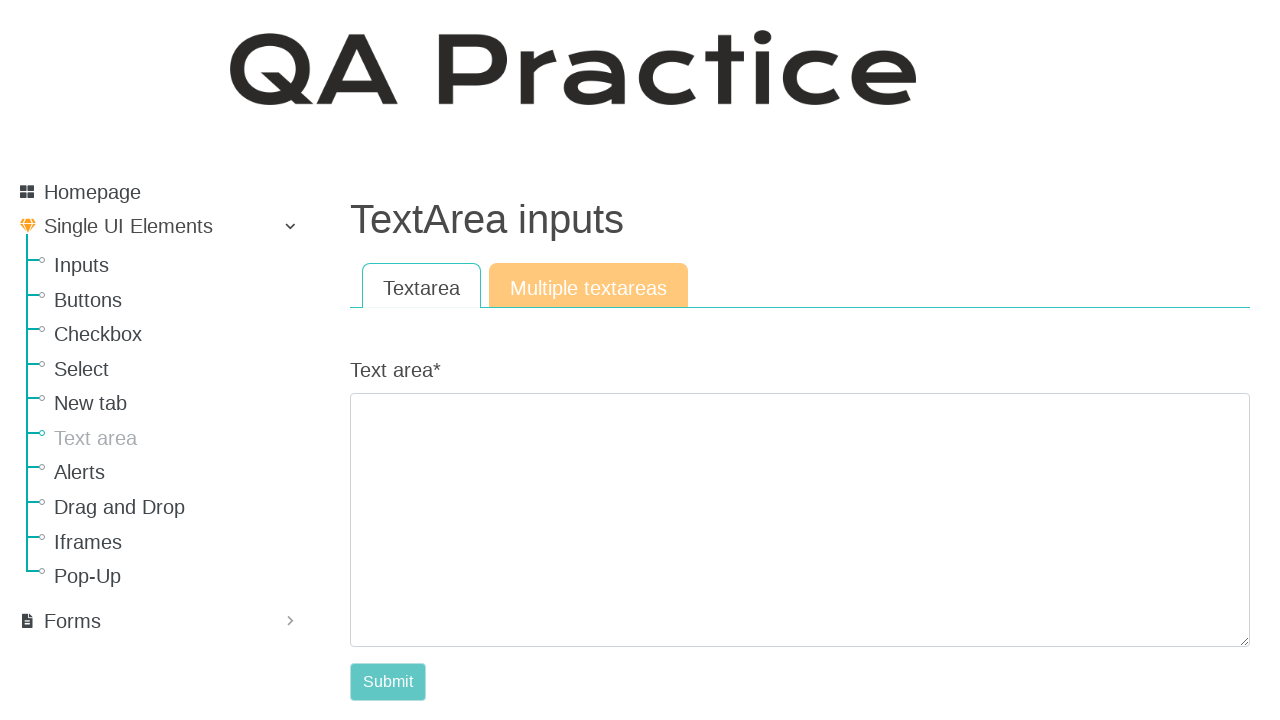

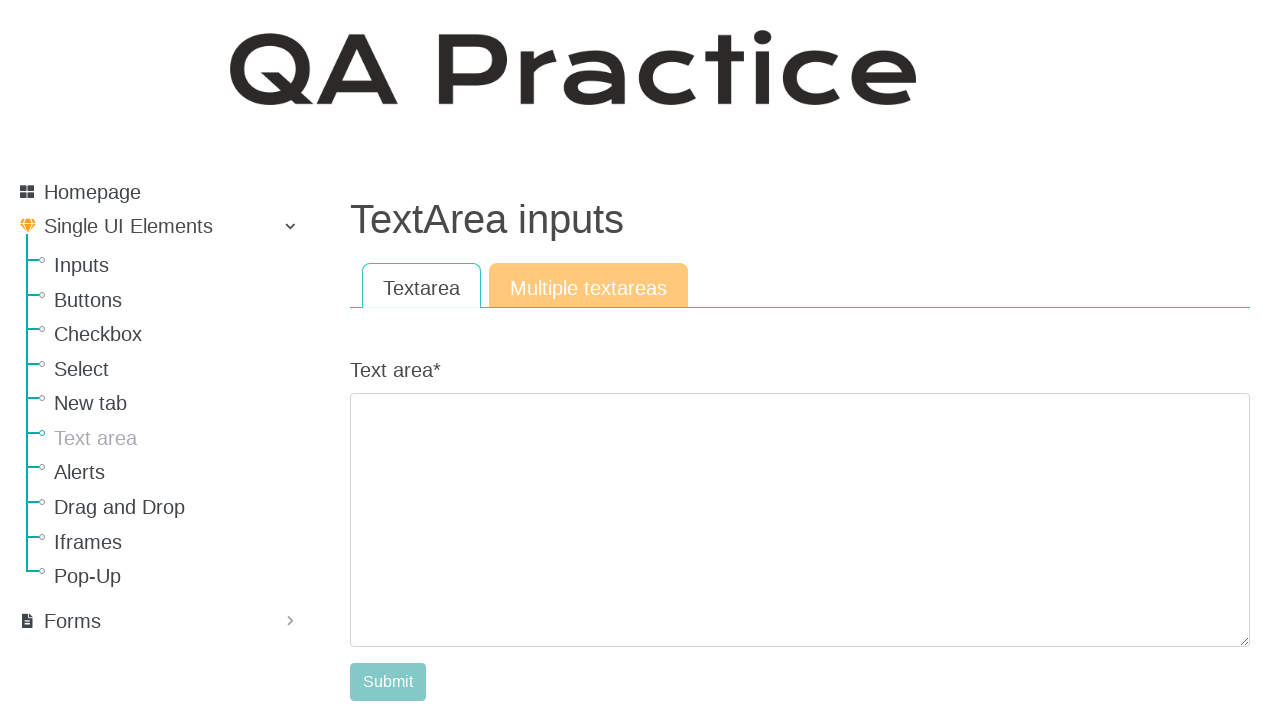